Tests e-commerce functionality by navigating to laptops category, adding a MacBook air to cart, and verifying the product appears correctly in the shopping cart

Starting URL: https://demoblaze.com/

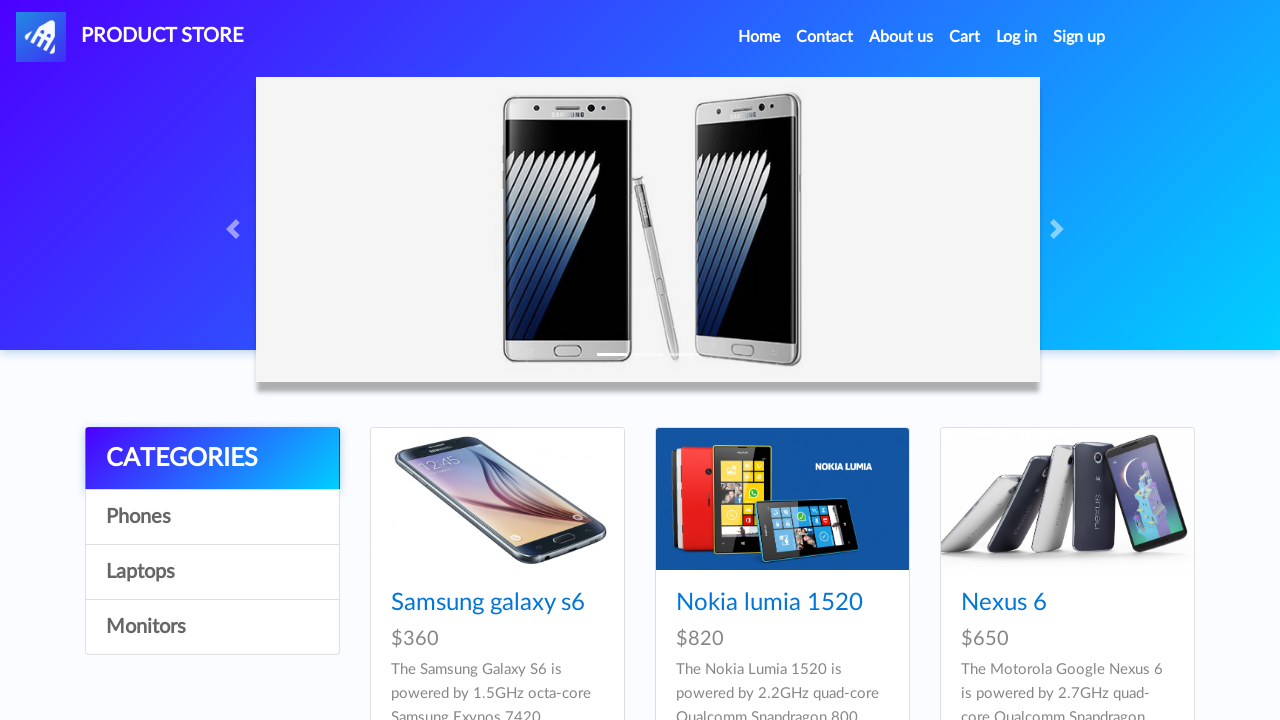

Clicked on Laptops category at (212, 572) on text=Laptops
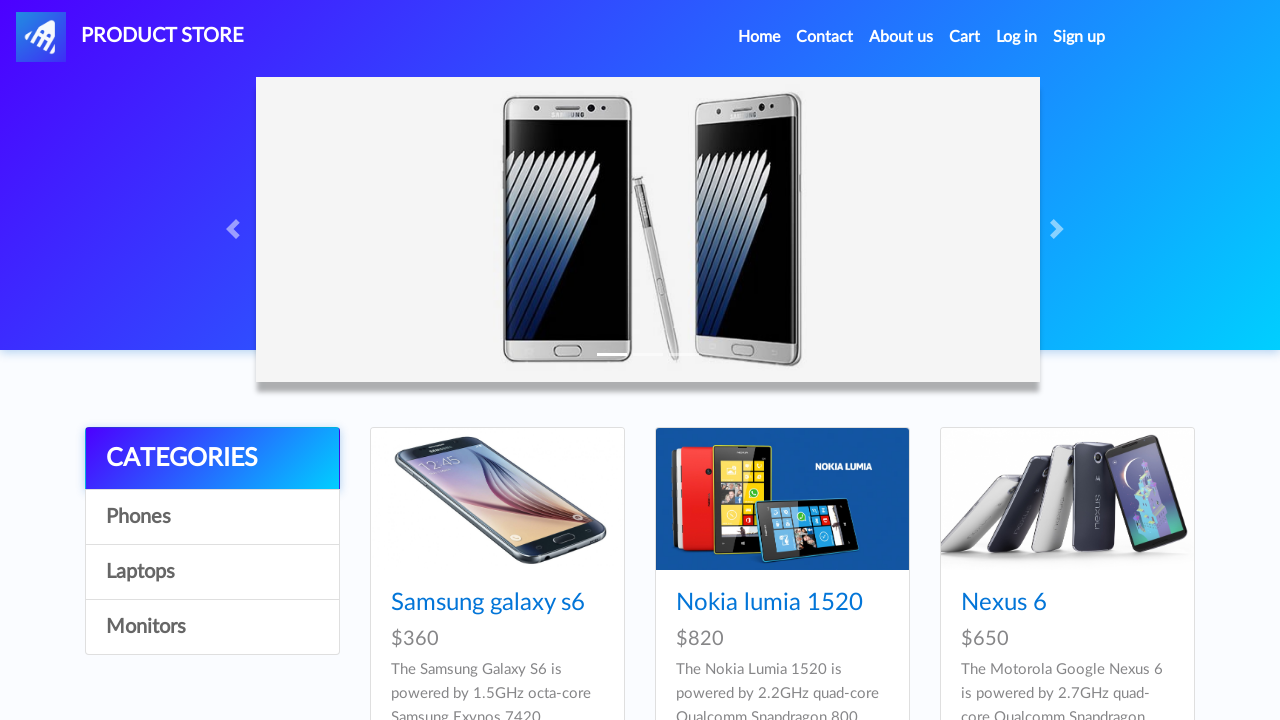

Clicked on MacBook air product at (1028, 603) on text=MacBook air
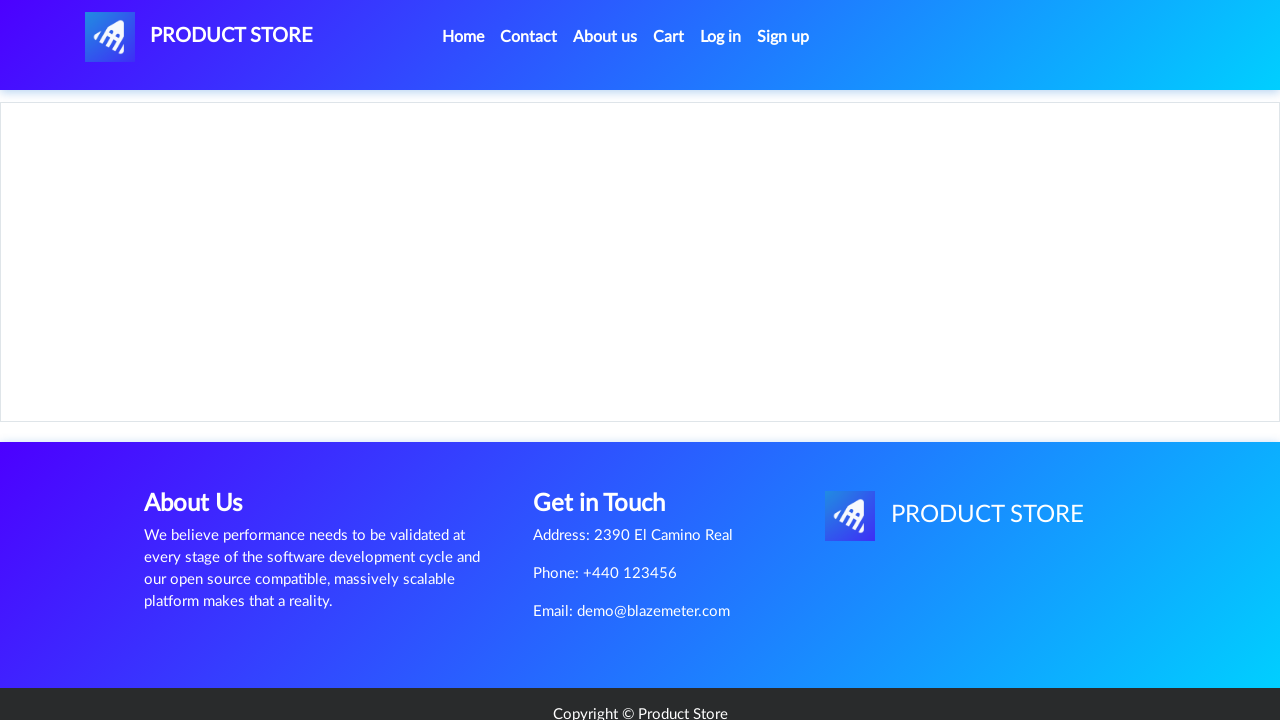

Clicked Add to cart button at (610, 440) on text=Add to cart
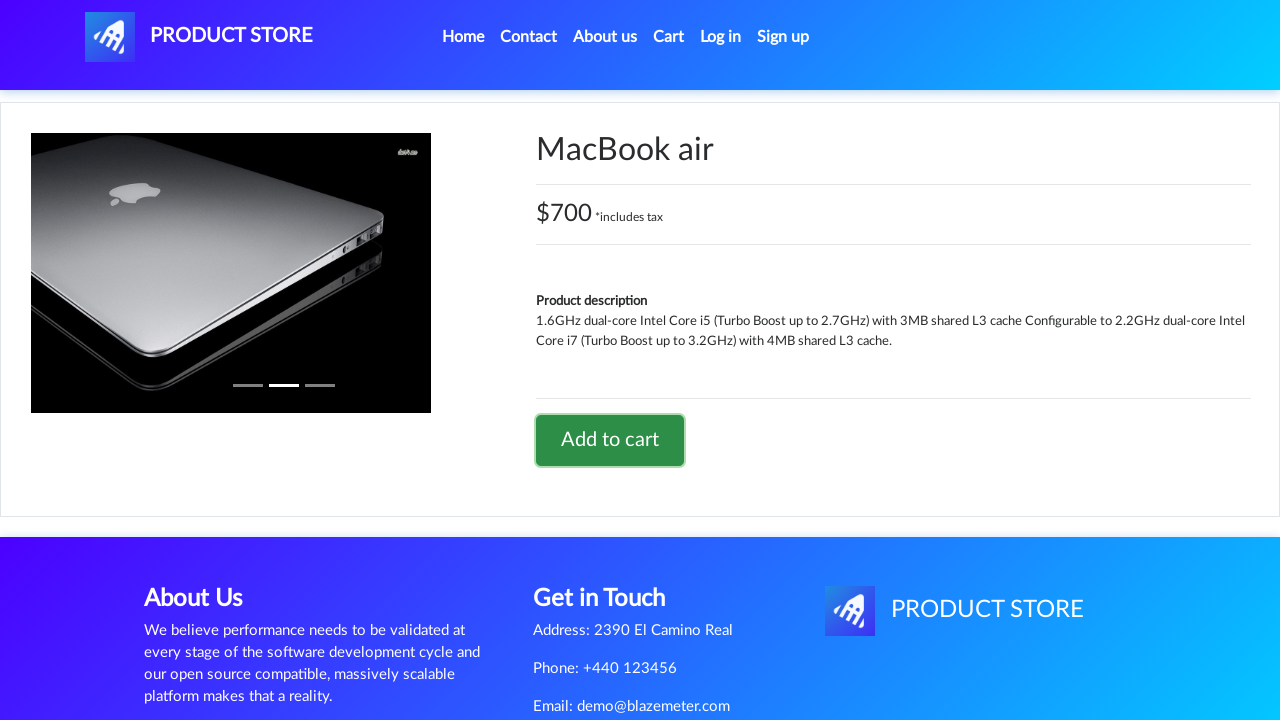

Set up alert dialog handler to accept confirmation
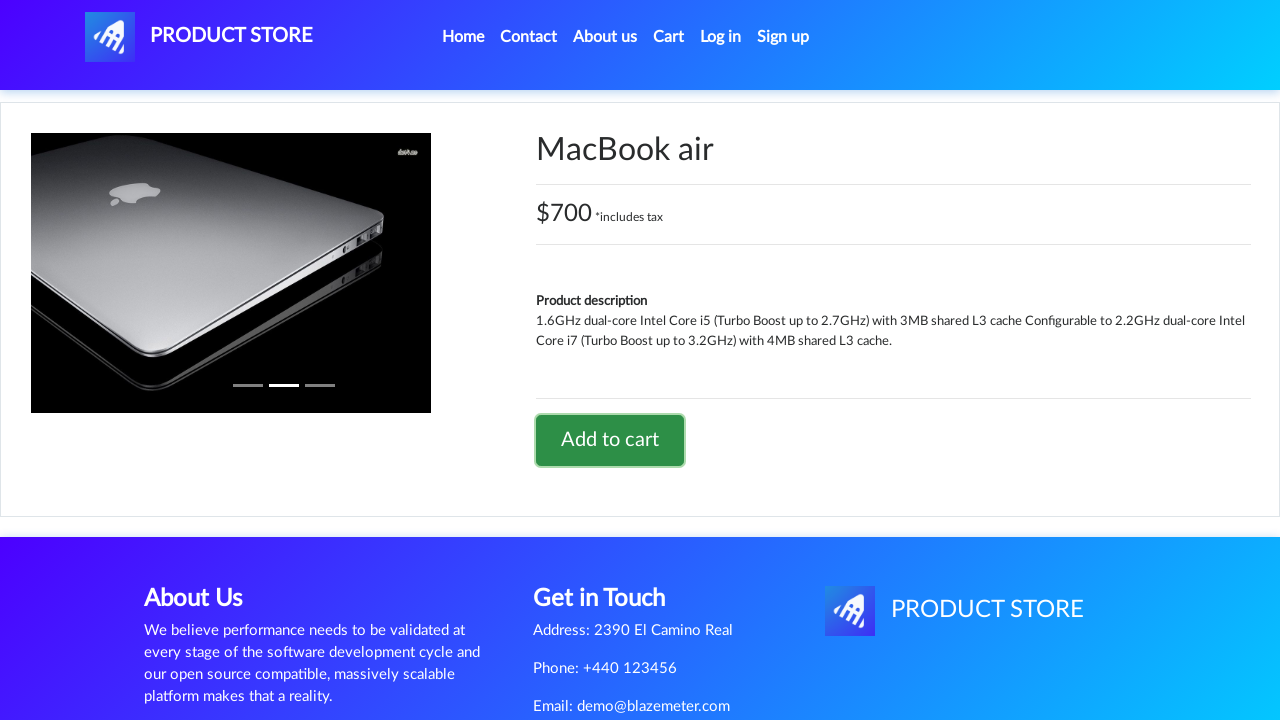

Clicked on Cart link to navigate to shopping cart at (669, 37) on text=Cart
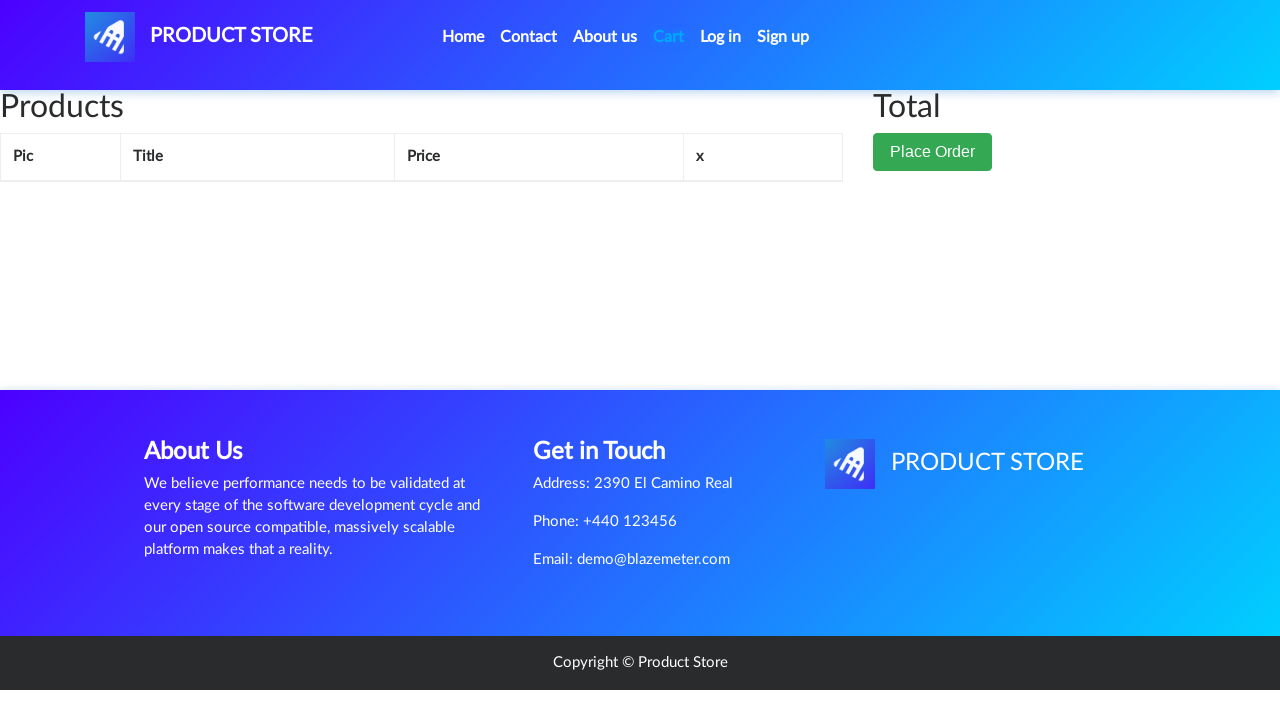

Cart page loaded and MacBook air product visible in cart
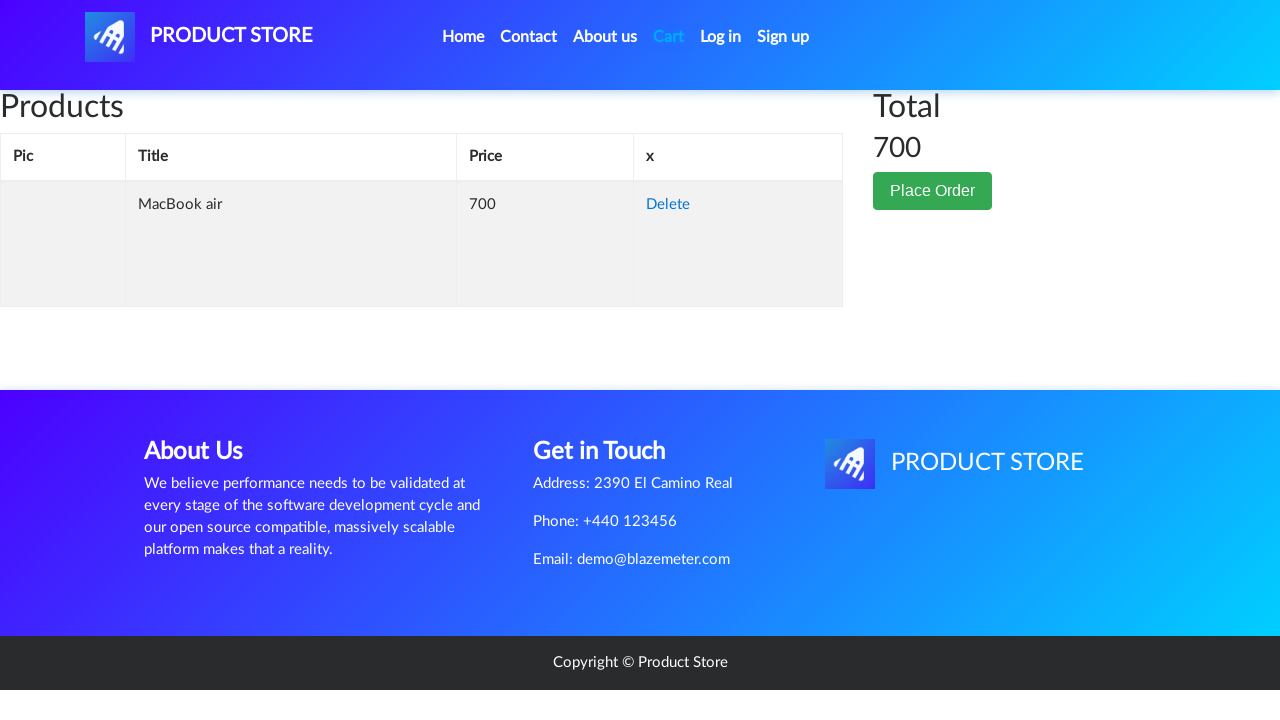

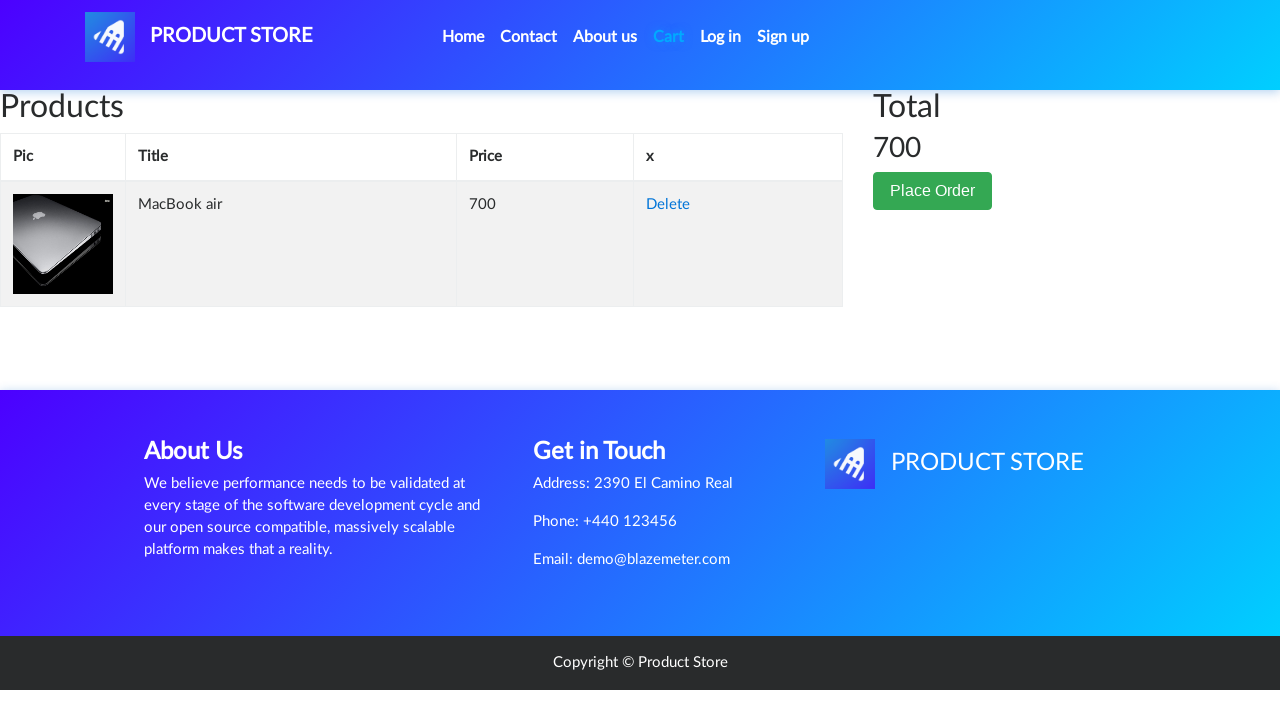